Tests login form validation by submitting with empty username field and verifying the error message is displayed

Starting URL: https://www.saucedemo.com/

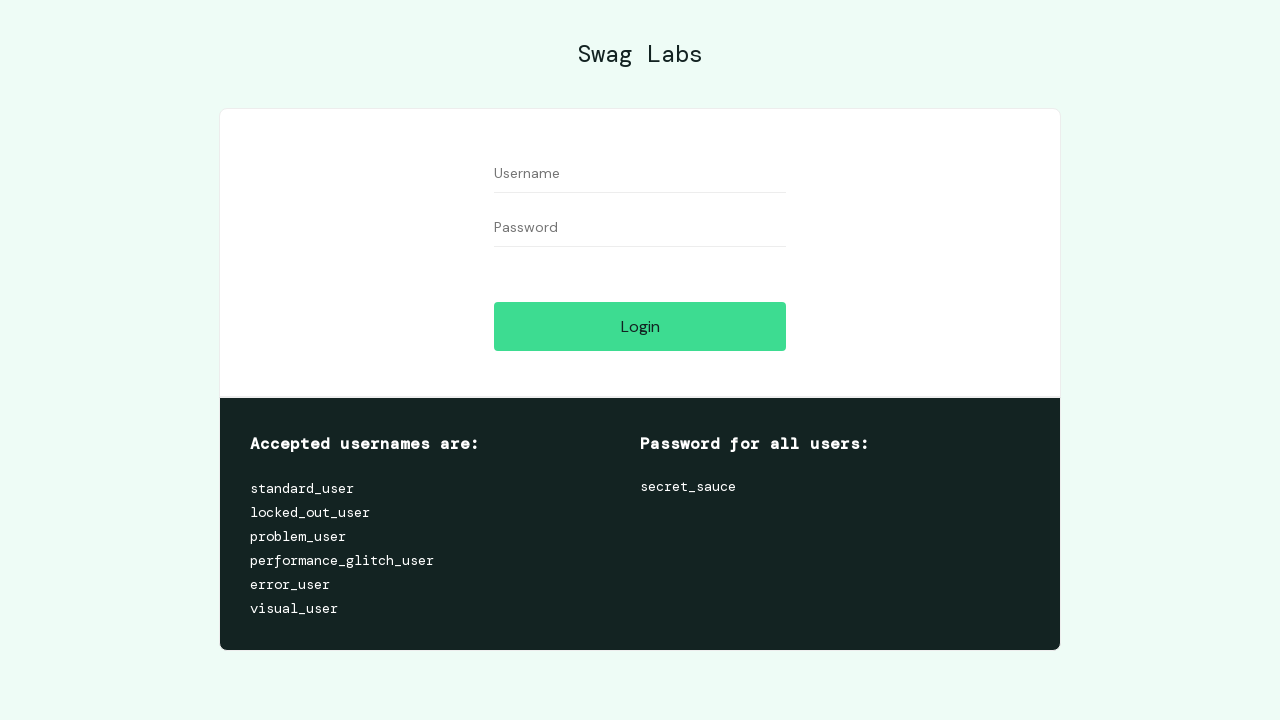

Filled password field with 'secret_sauce' on #password
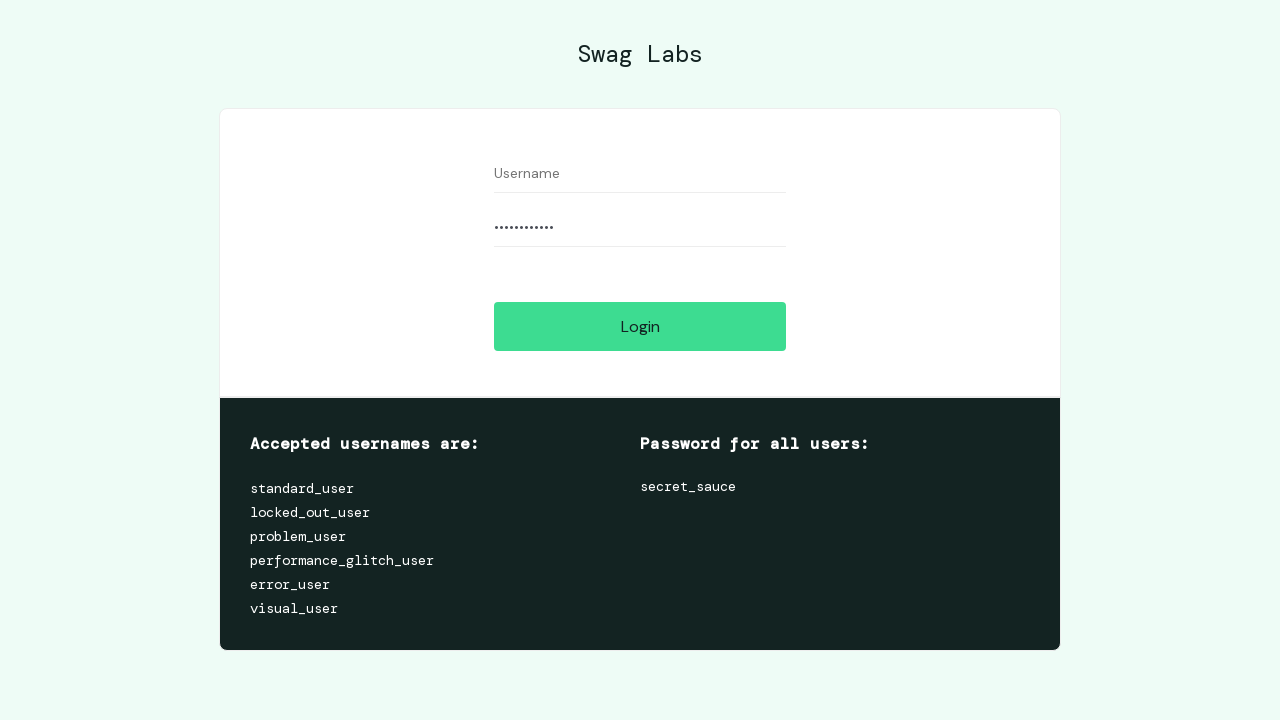

Clicked login button without entering username at (640, 326) on #login-button
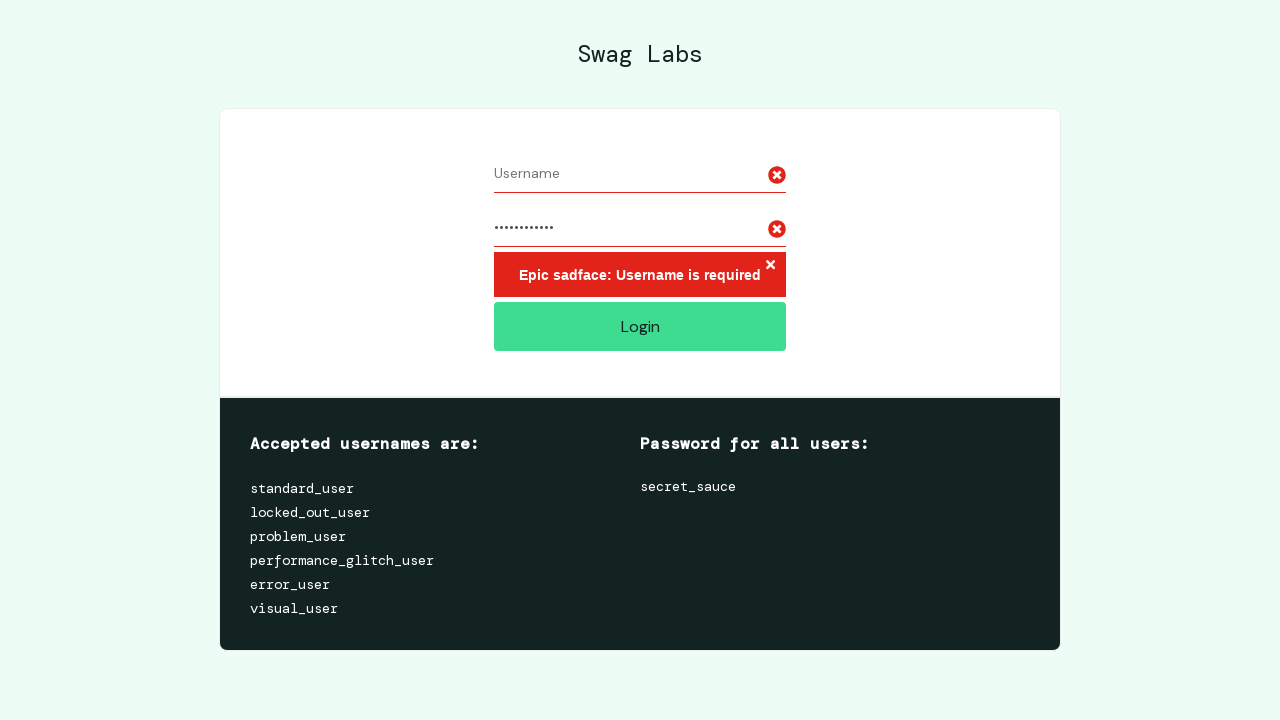

Error message displayed on login form
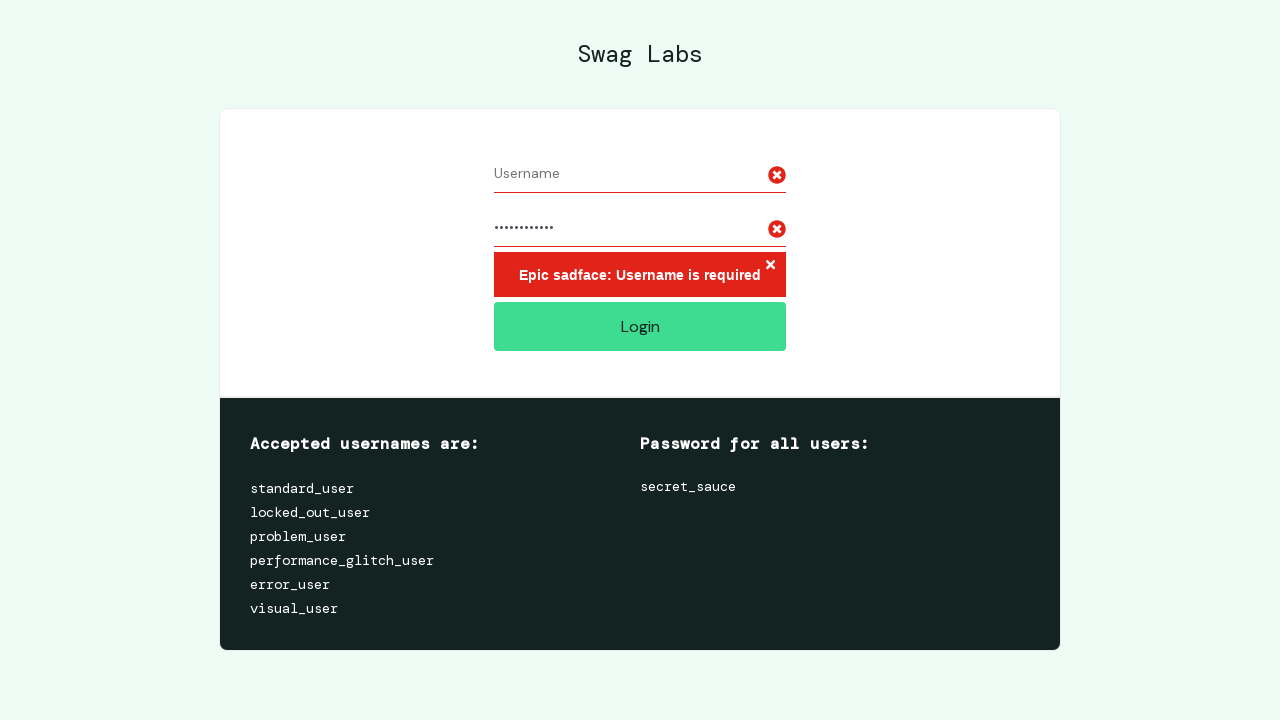

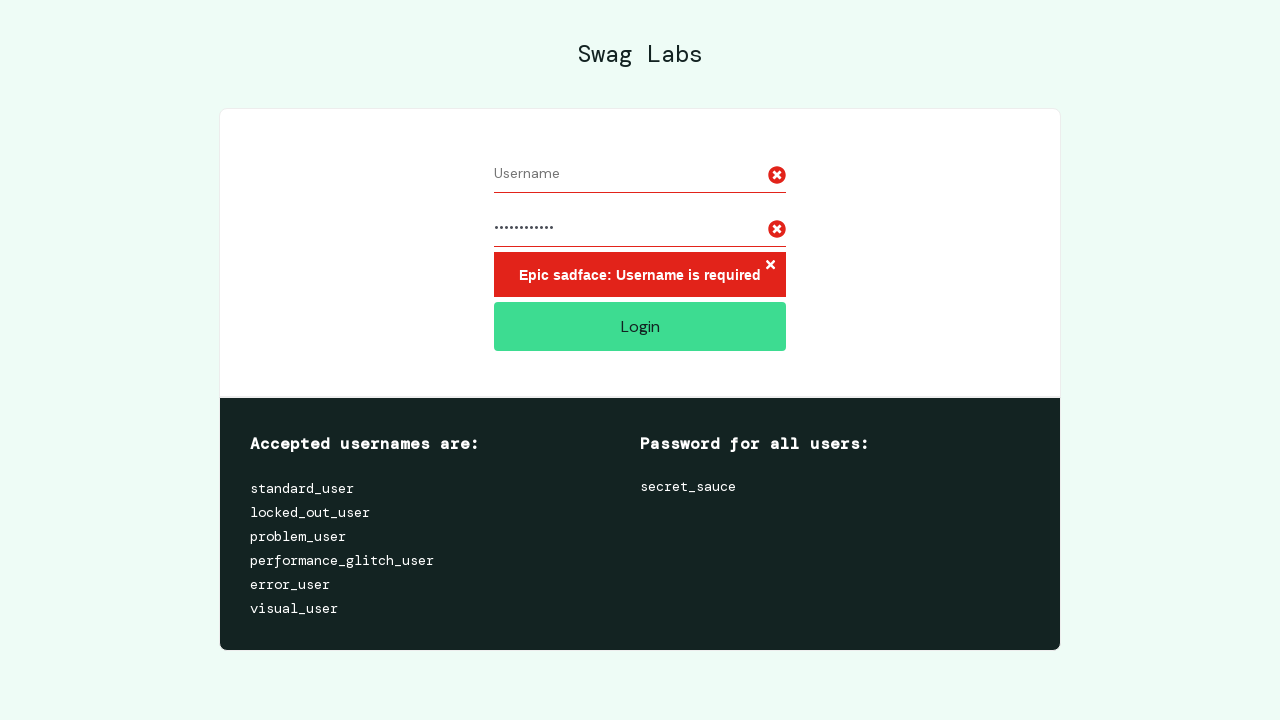